Tests clicking a button after waiting for it to become clickable on a UI study page

Starting URL: https://vip.ceshiren.com/#/ui_study

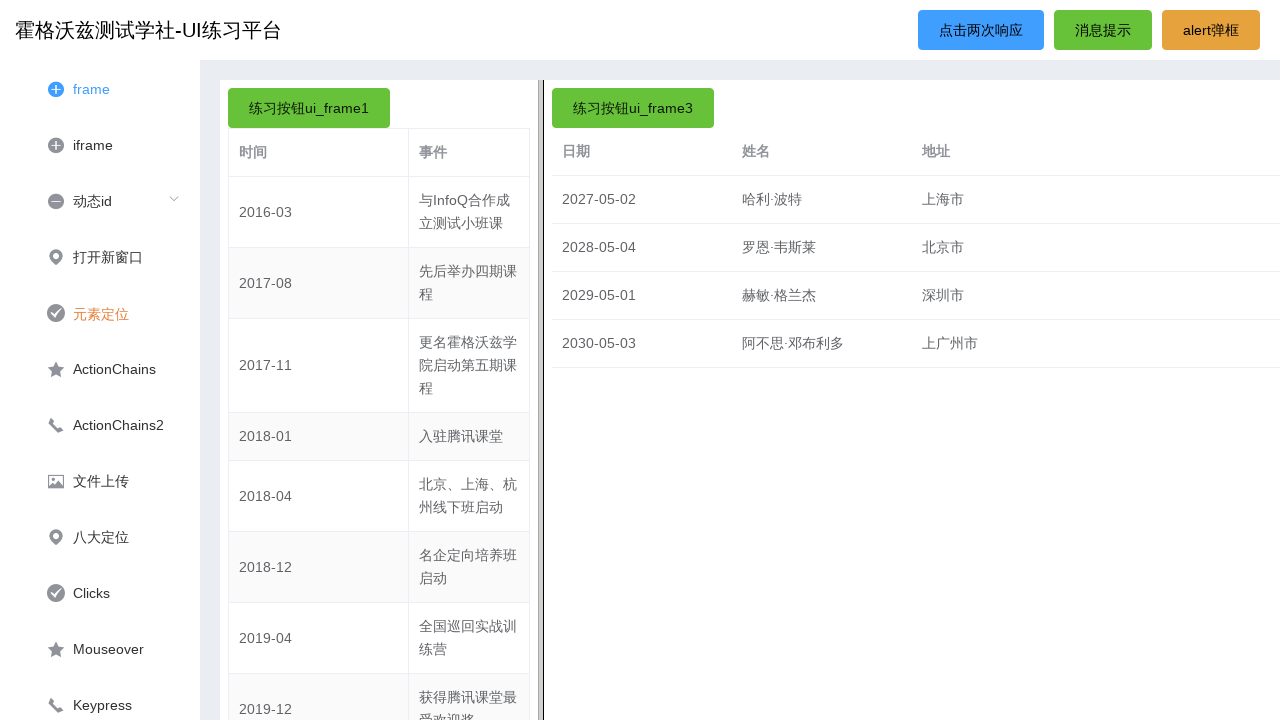

Waited for success button to become visible on UI study page
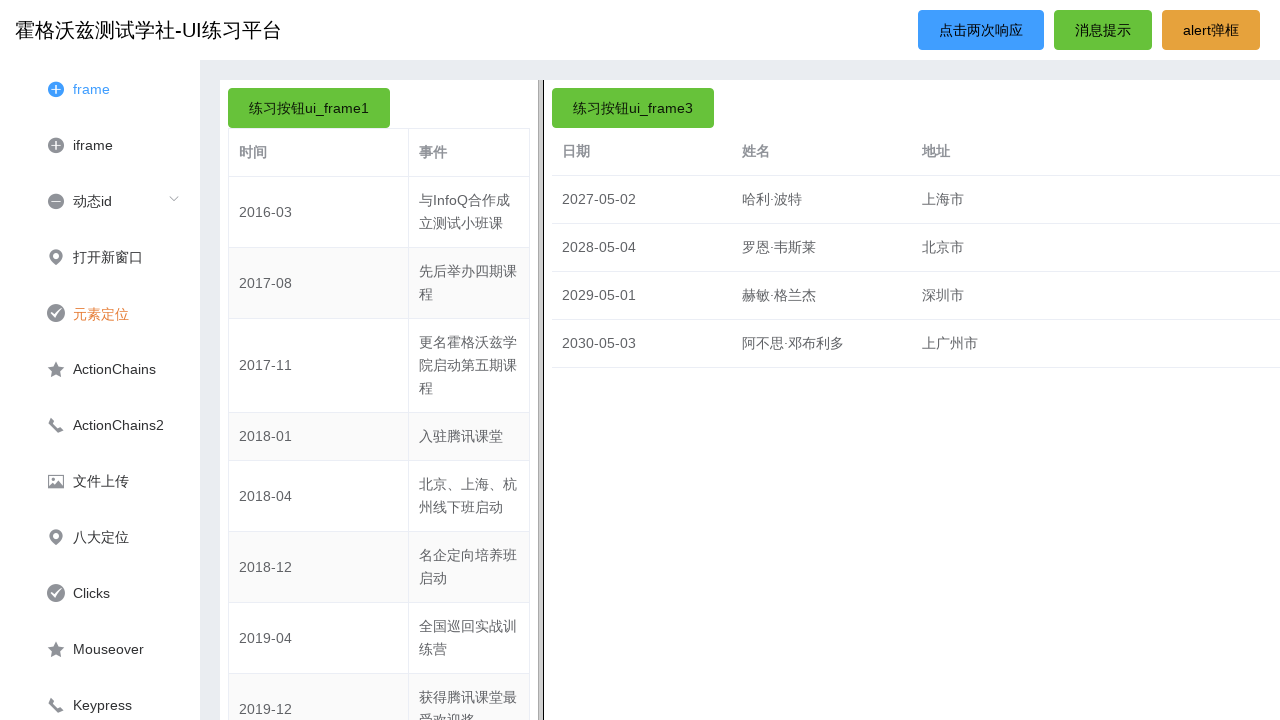

Clicked the success button after it became clickable at (1103, 30) on #success_btn
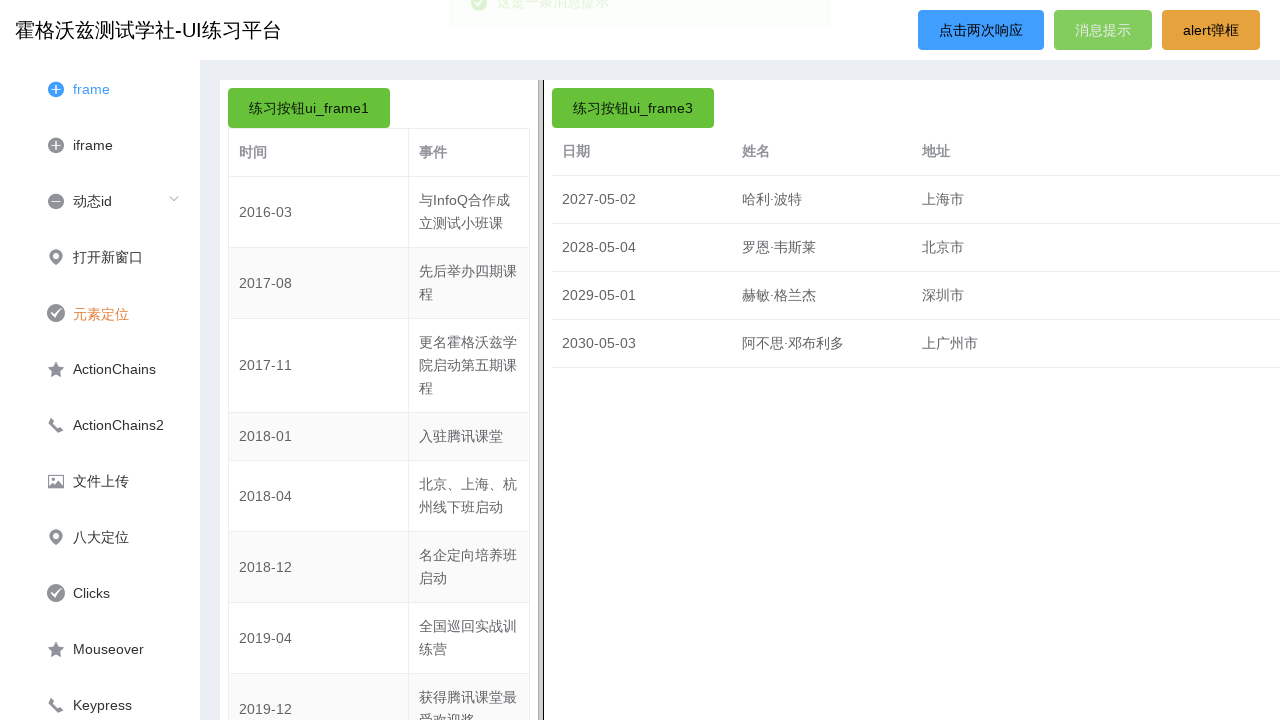

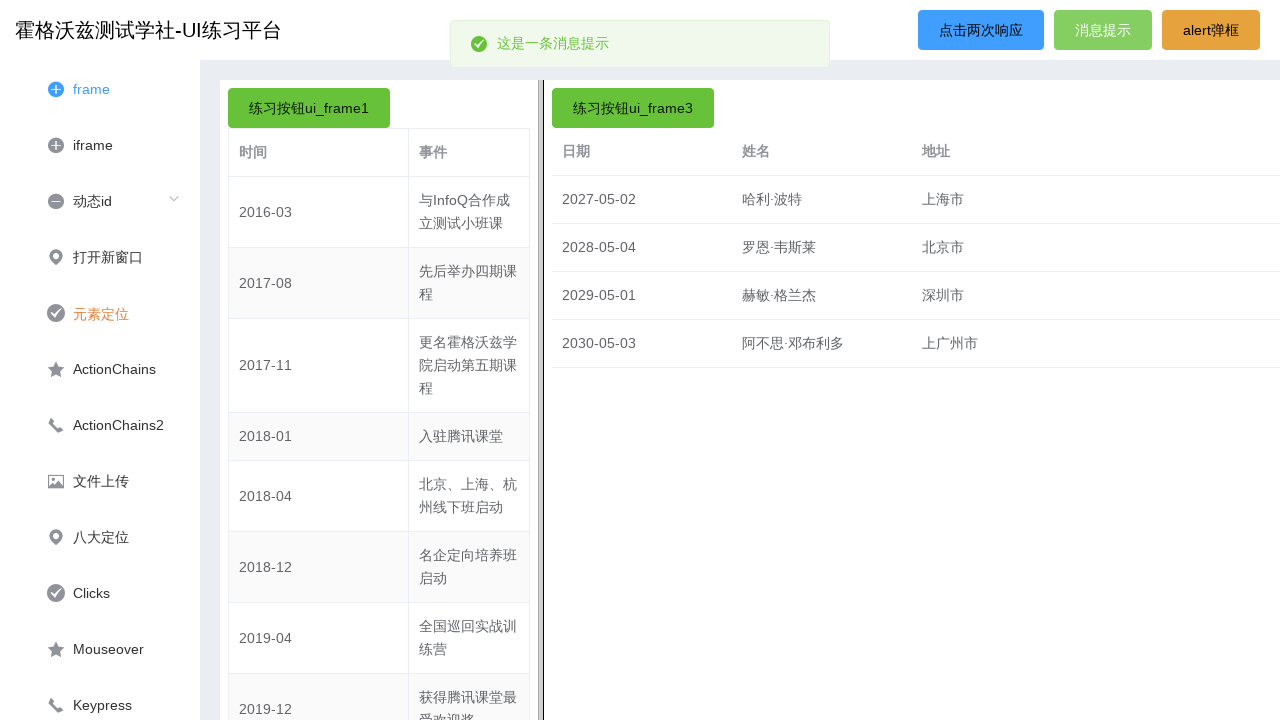